Tests React Semantic UI dropdown selection by choosing different user names from a dropdown list

Starting URL: https://react.semantic-ui.com/maximize/dropdown-example-selection/

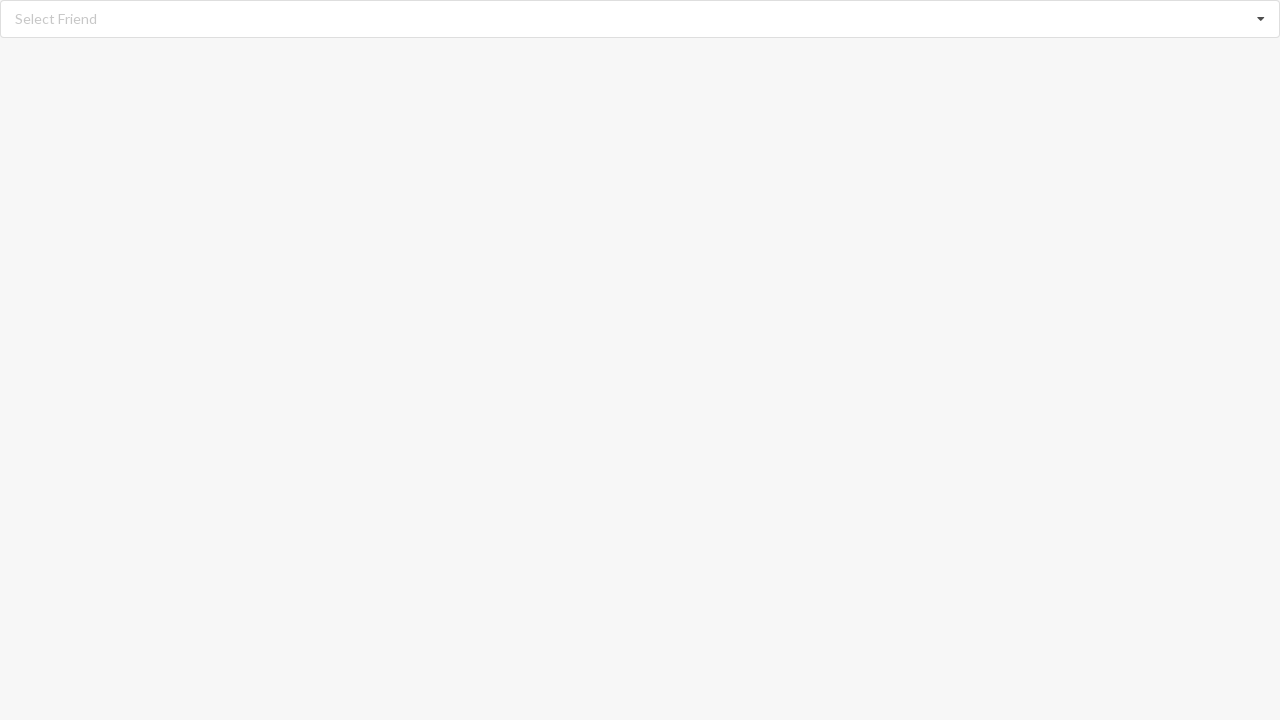

Clicked dropdown icon to open selection menu at (1261, 19) on i.dropdown.icon
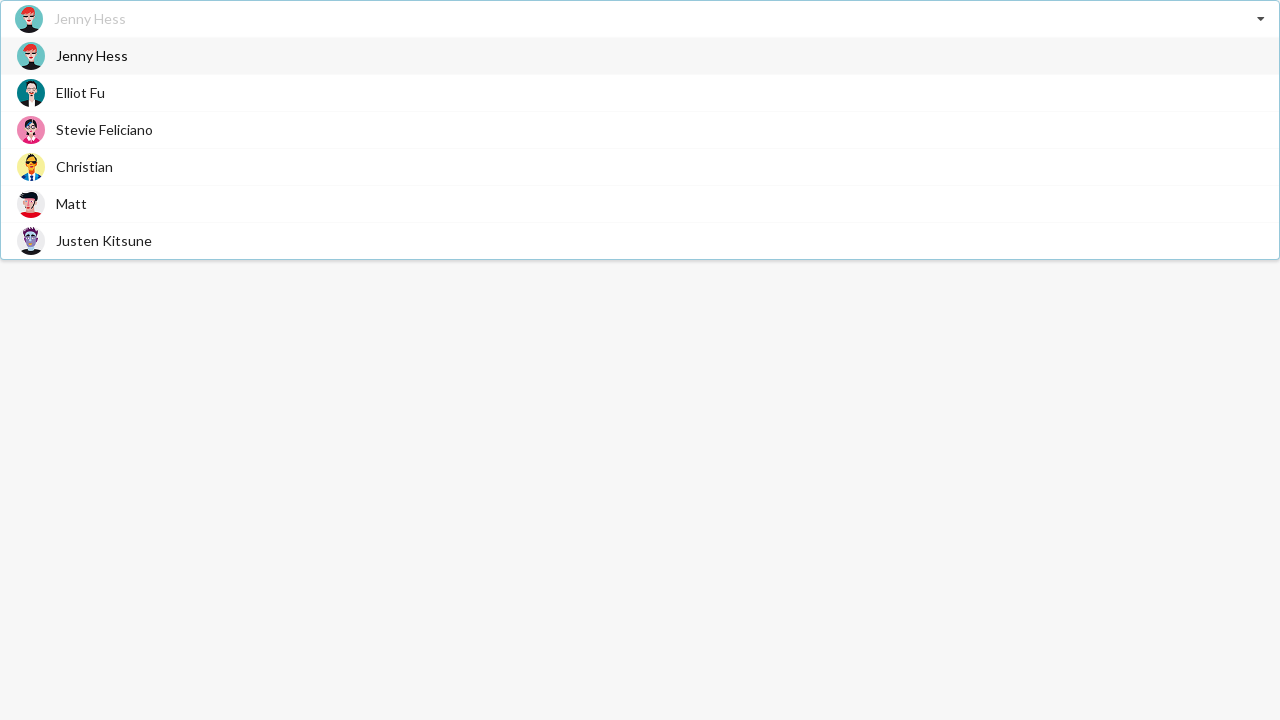

Selected 'Stevie Feliciano' from dropdown list at (104, 130) on div[role='option'] span:has-text('Stevie Feliciano')
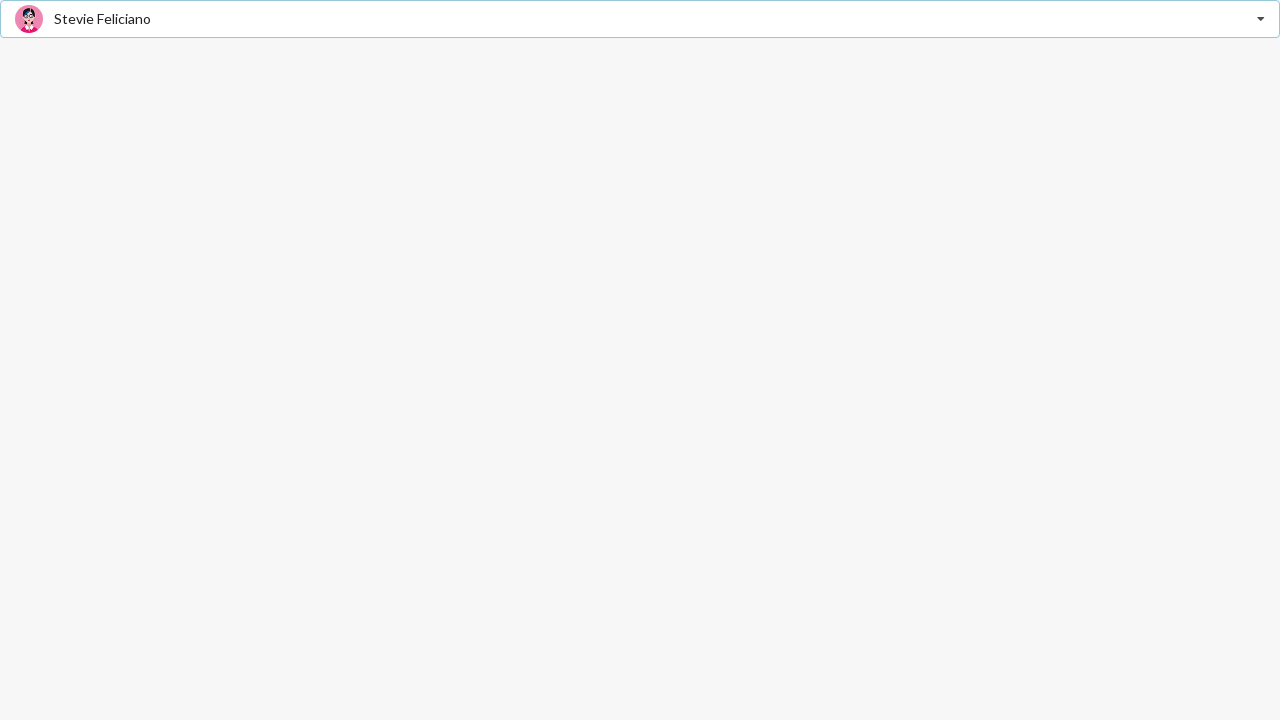

Clicked dropdown icon to open selection menu again at (1261, 19) on i.dropdown.icon
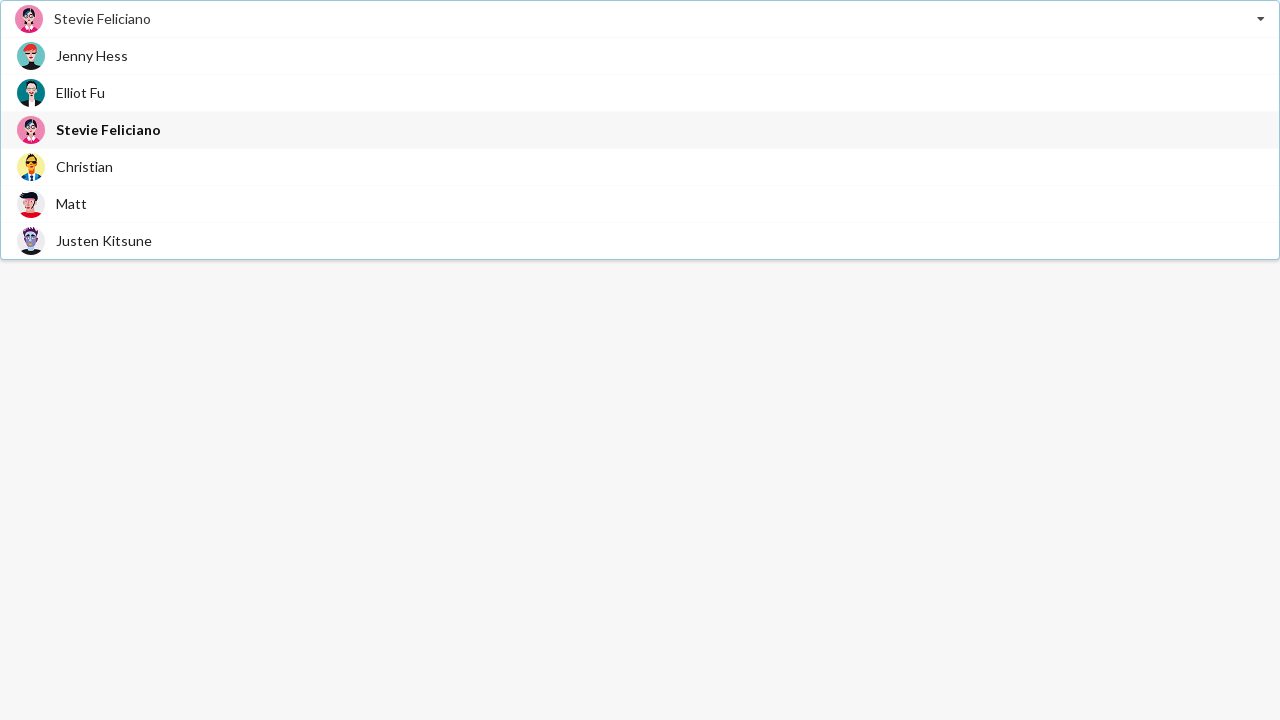

Selected 'Matt' from dropdown list at (72, 204) on div[role='option'] span:has-text('Matt')
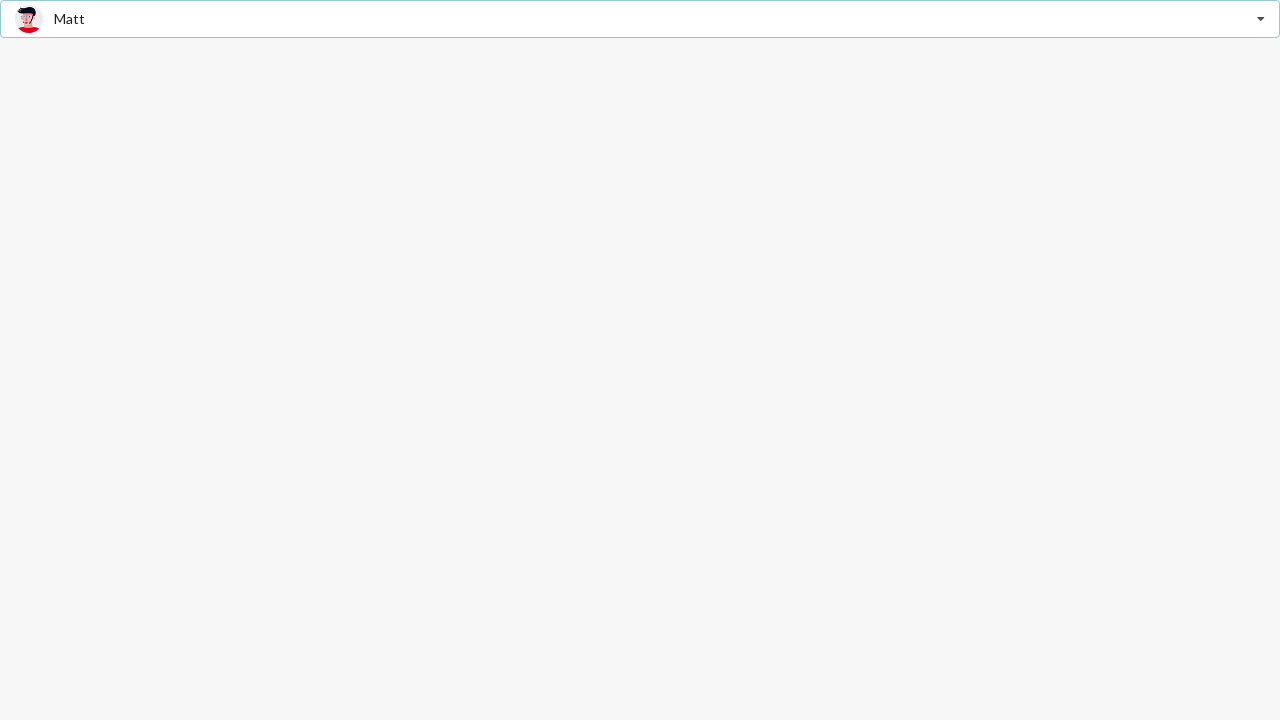

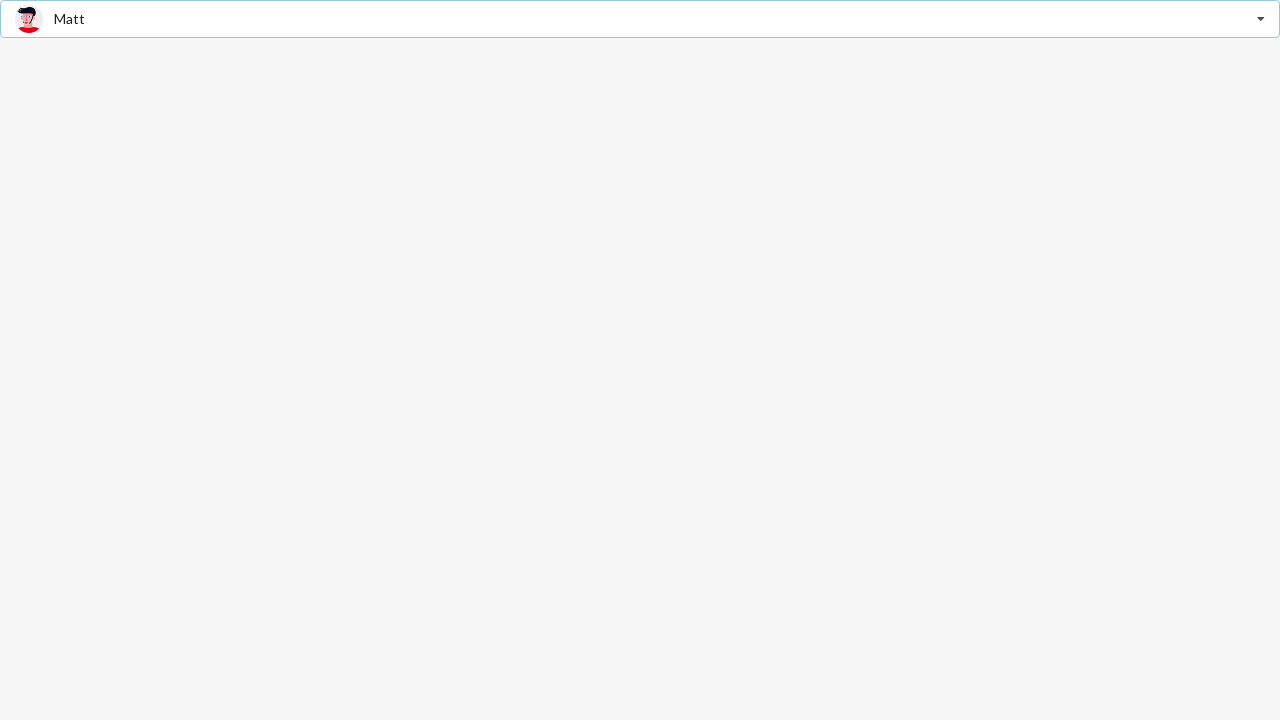